Tests keyboard input functionality by clicking on a name field, entering text, and clicking a button on a form practice page

Starting URL: https://formy-project.herokuapp.com/keypress

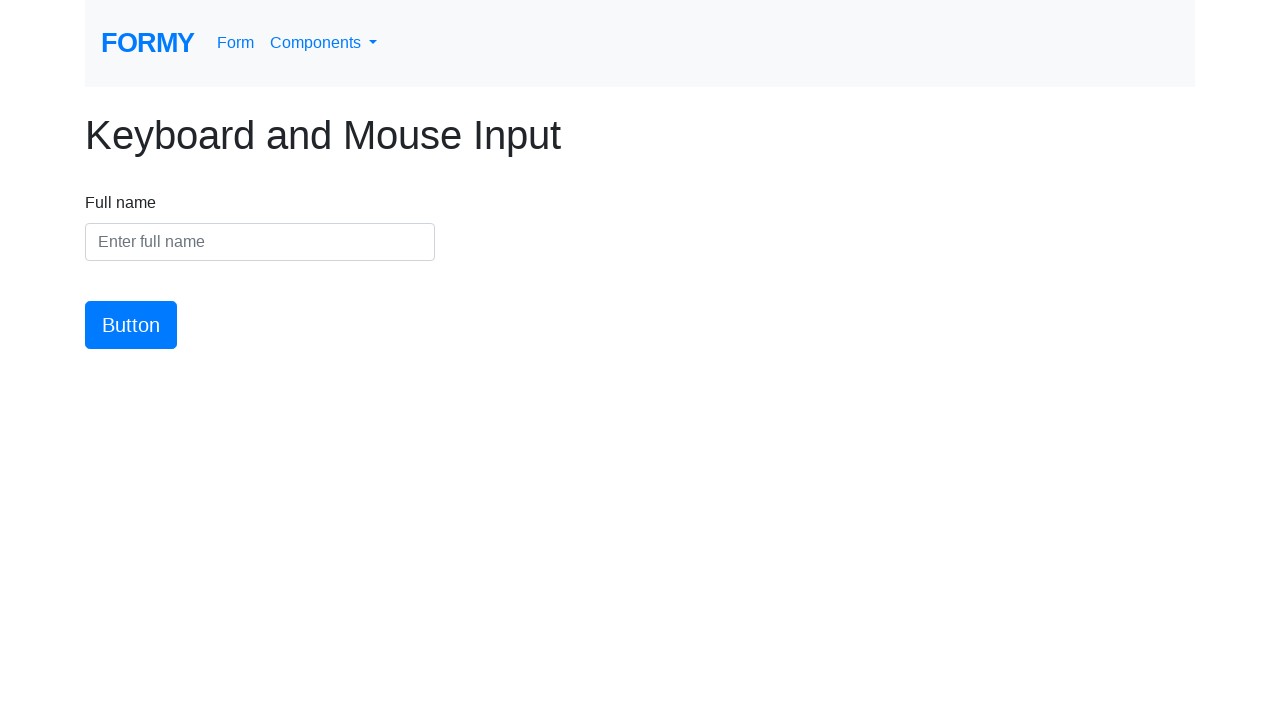

Clicked on the name input field at (260, 242) on #name
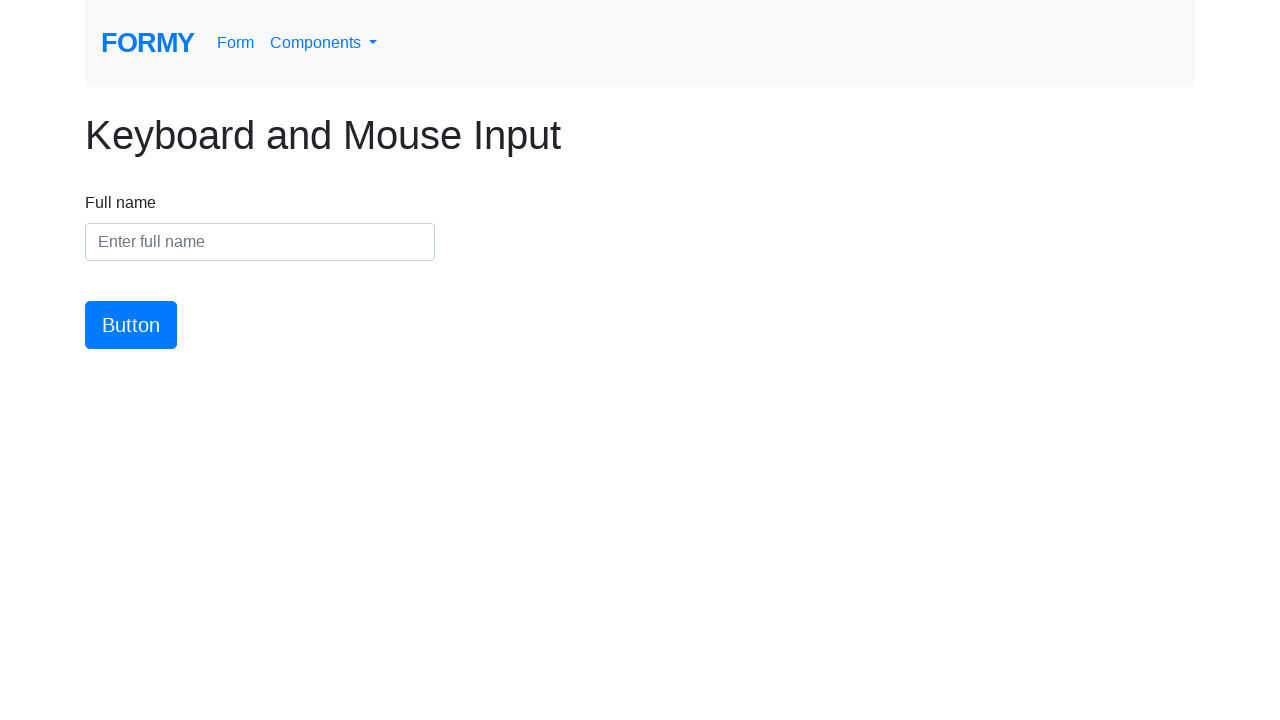

Entered 'Marcus Johnson' into the name field on #name
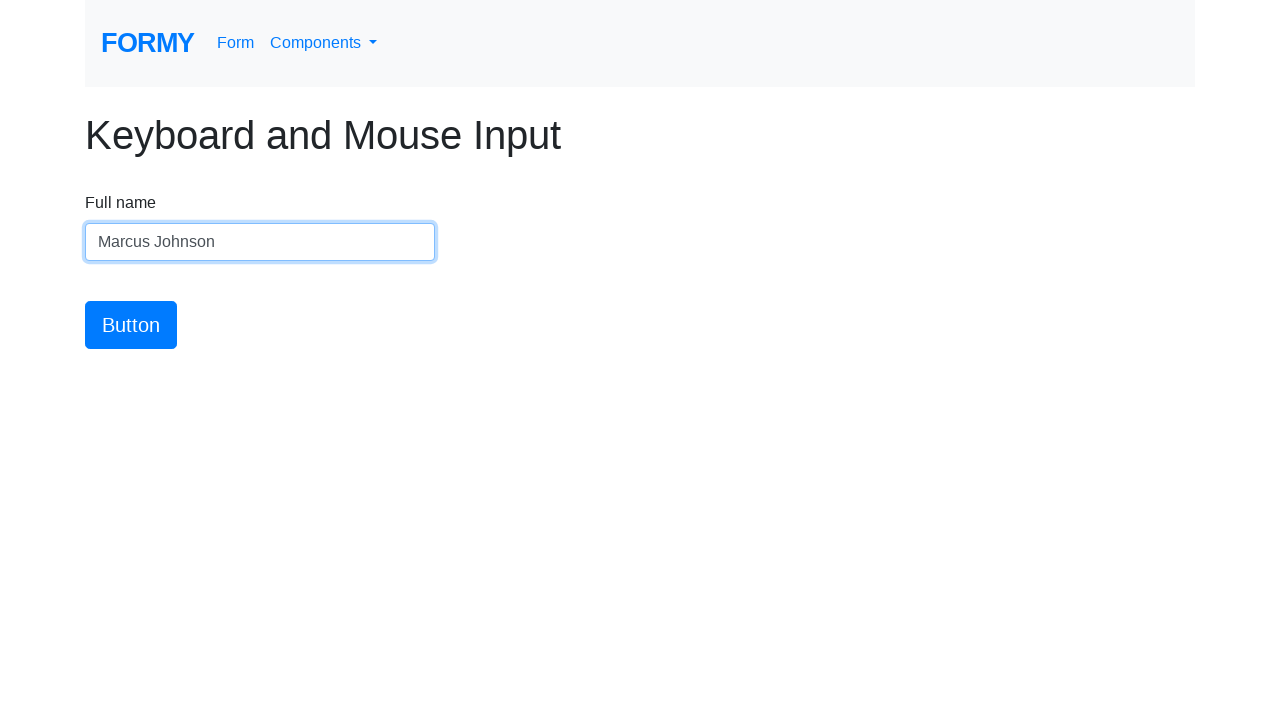

Clicked the submit button at (131, 325) on #button
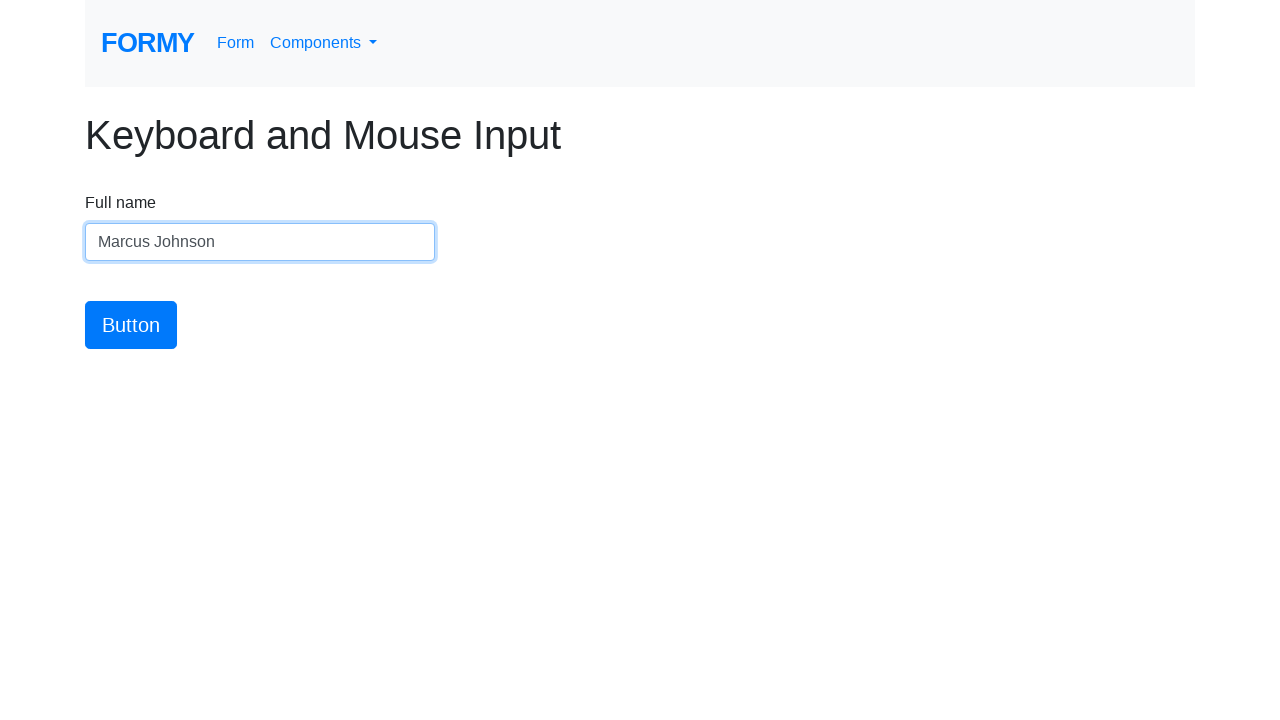

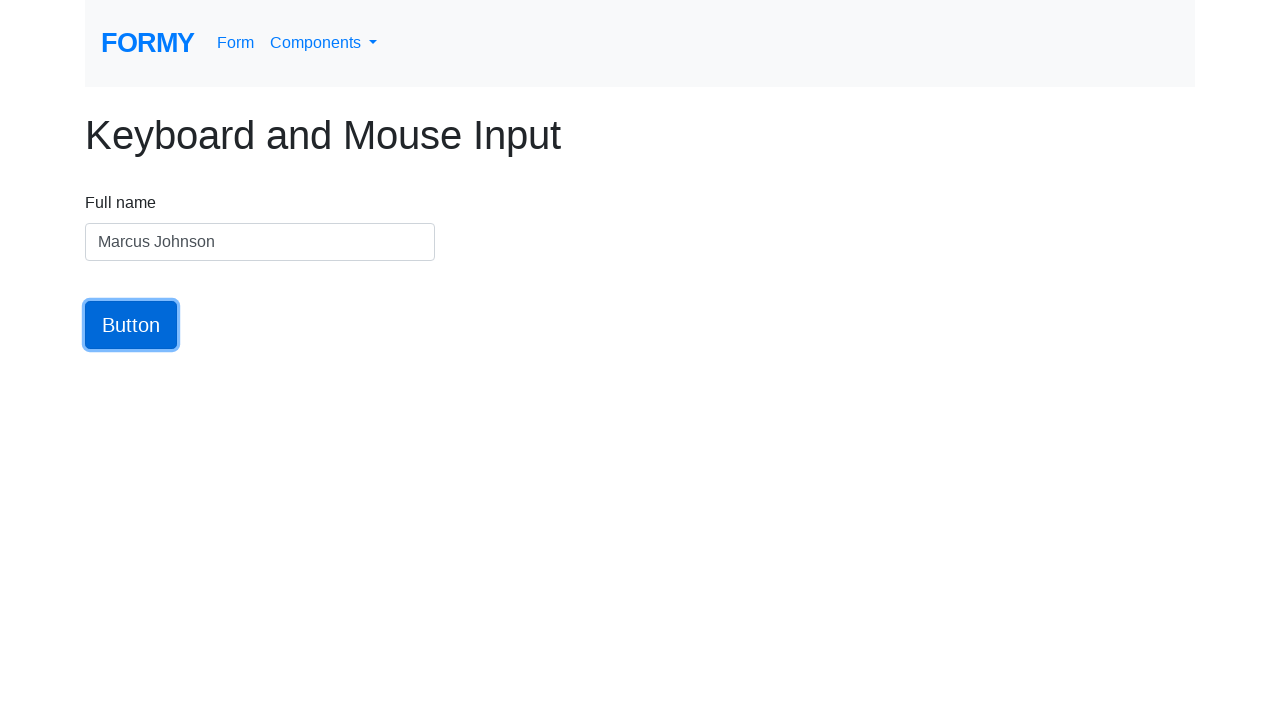